Tests opting out of A/B tests by adding an opt-out cookie before visiting the A/B test page, then verifying the page shows no A/B test is active.

Starting URL: http://the-internet.herokuapp.com

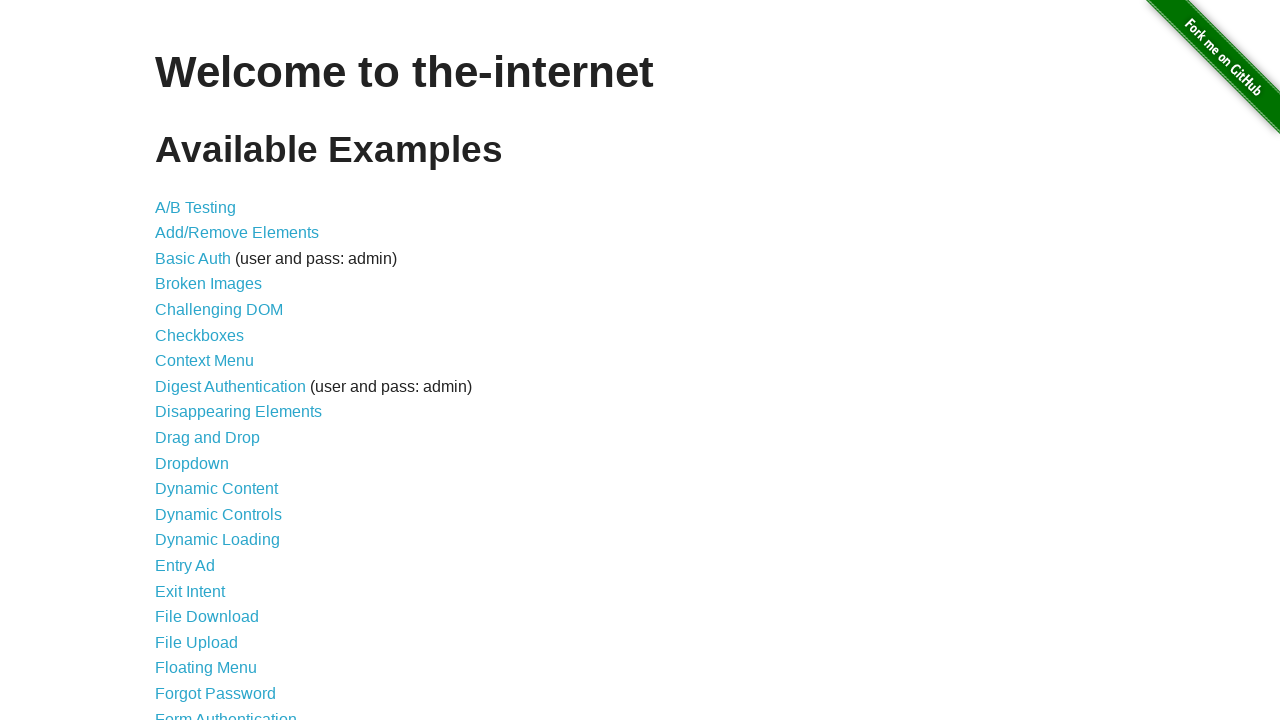

Added optimizelyOptOut cookie to opt out of A/B tests
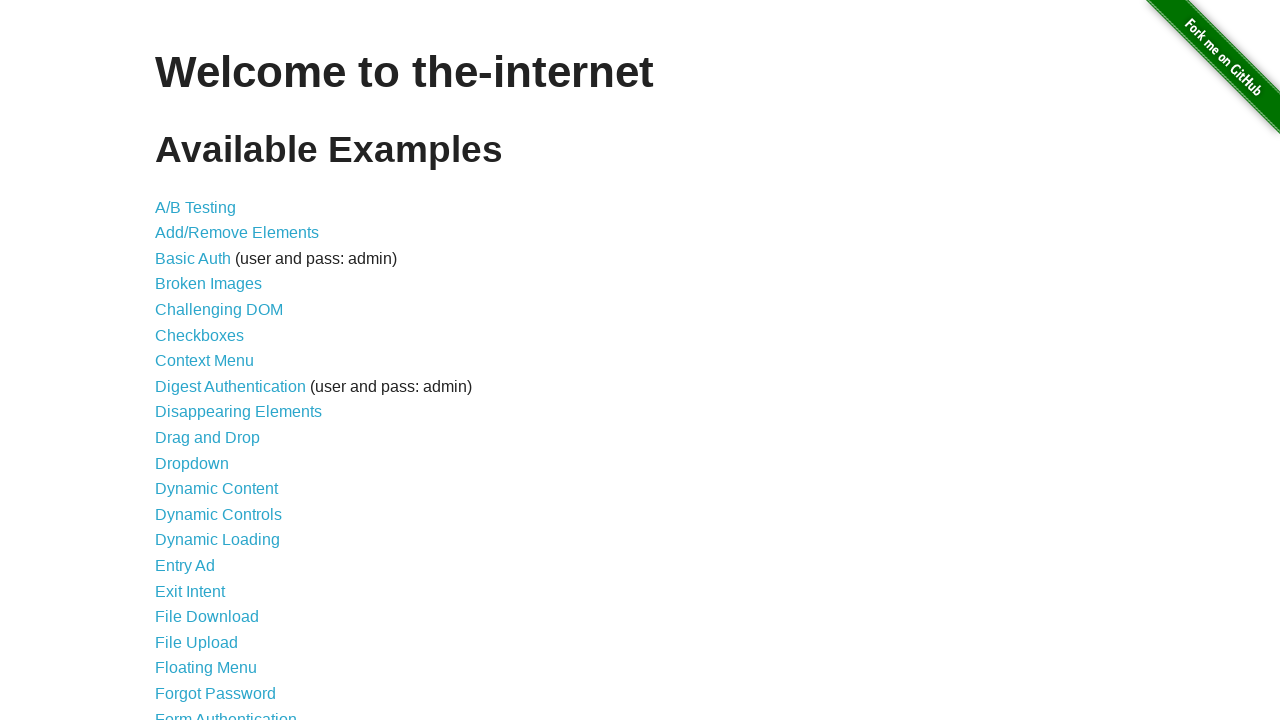

Navigated to A/B test page
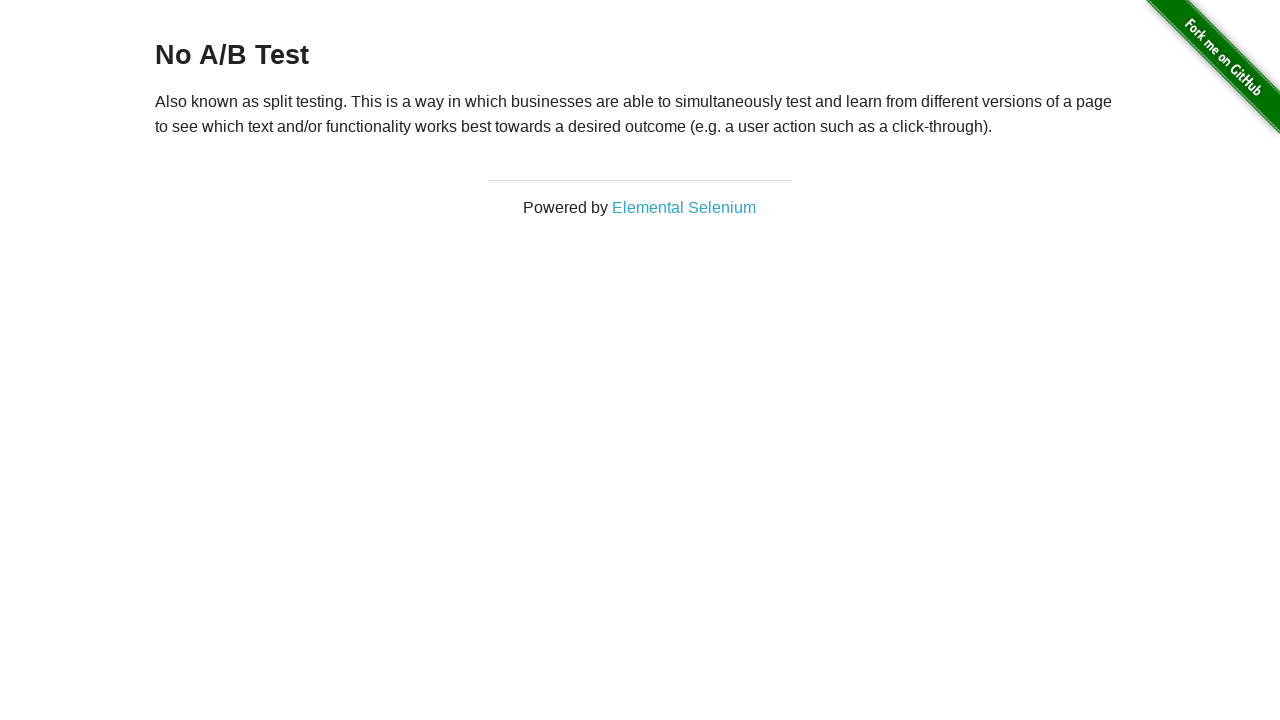

Retrieved heading text from page
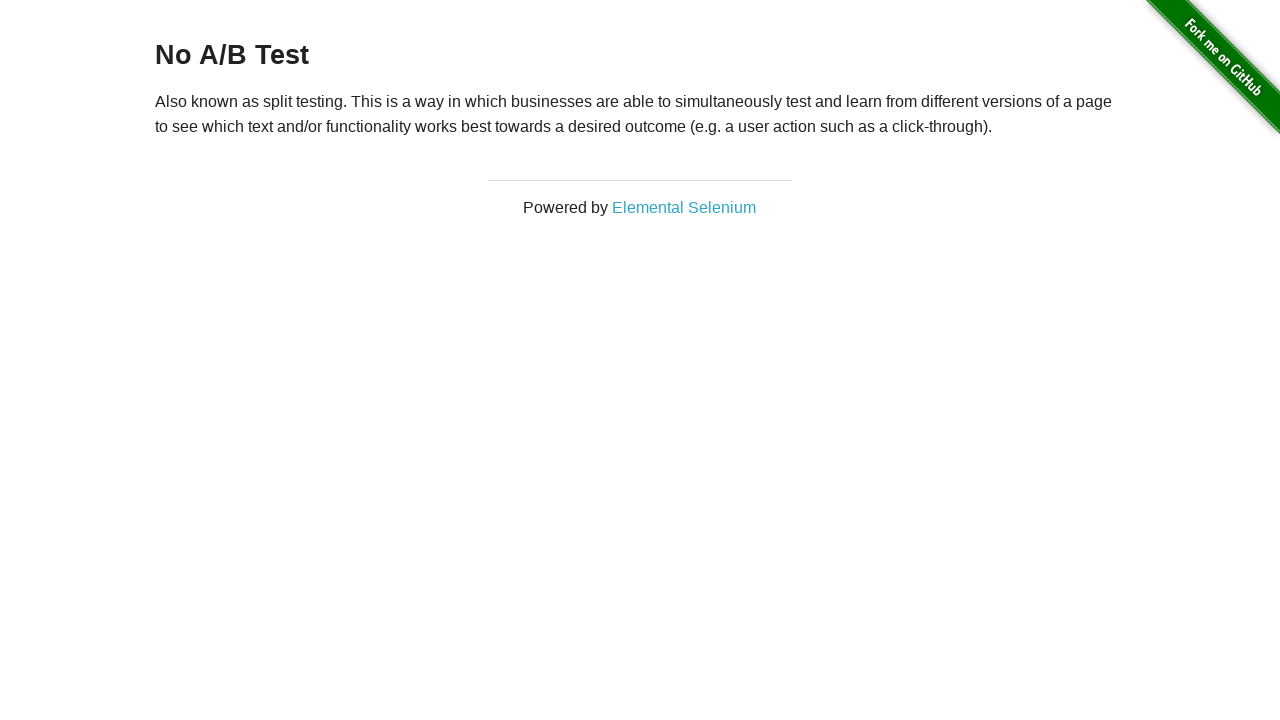

Verified heading starts with 'No A/B Test', confirming opt-out was successful
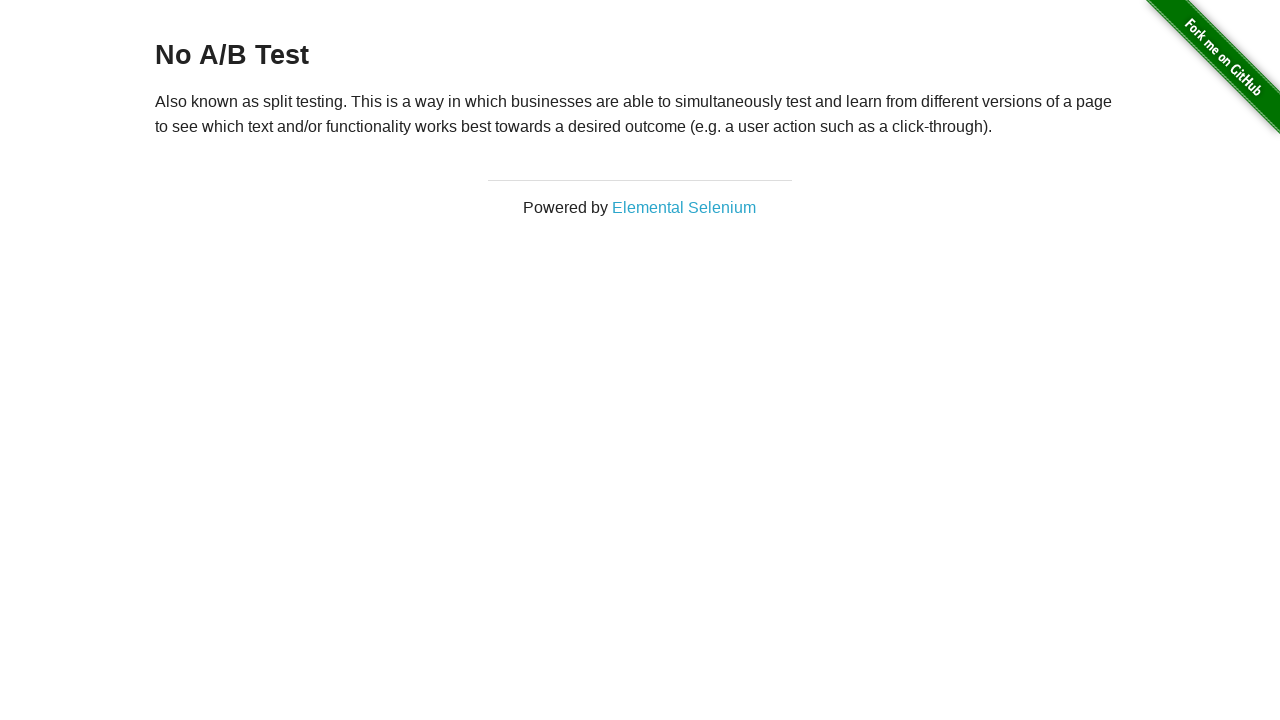

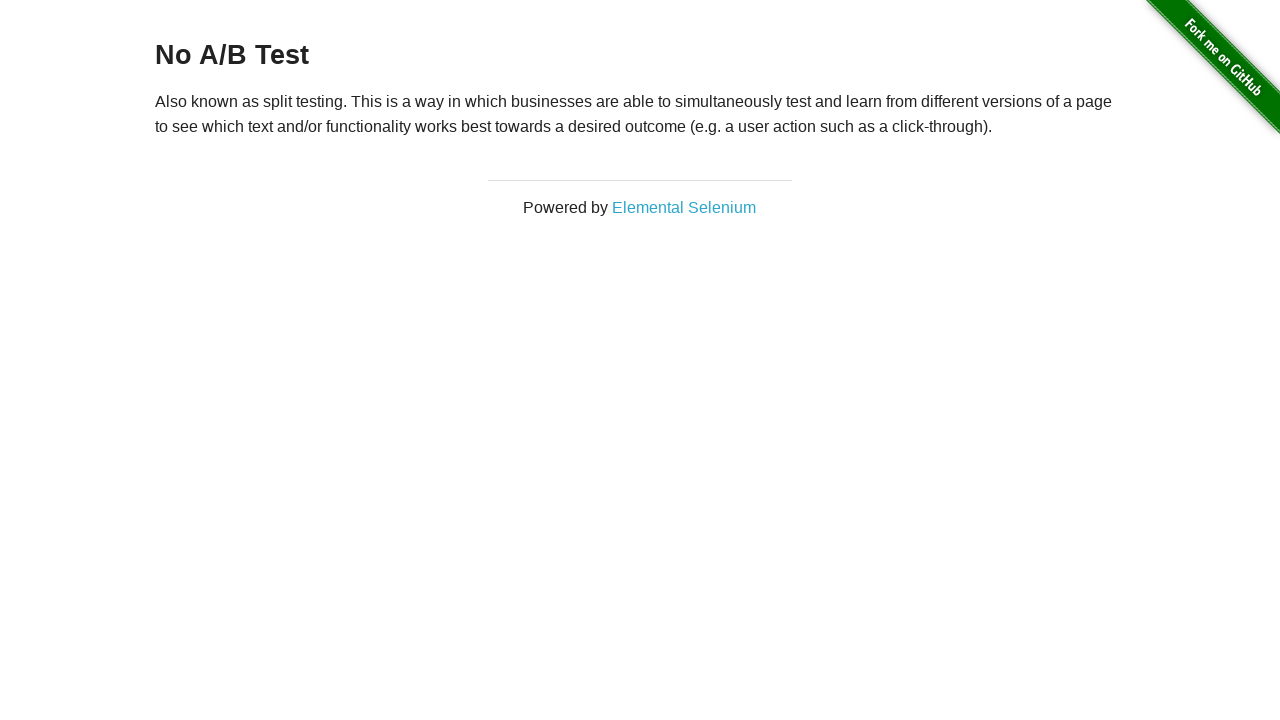